Navigates to a registration form and demonstrates selecting multiple checkboxes based on their labels

Starting URL: http://demo.automationtesting.in/Register.html

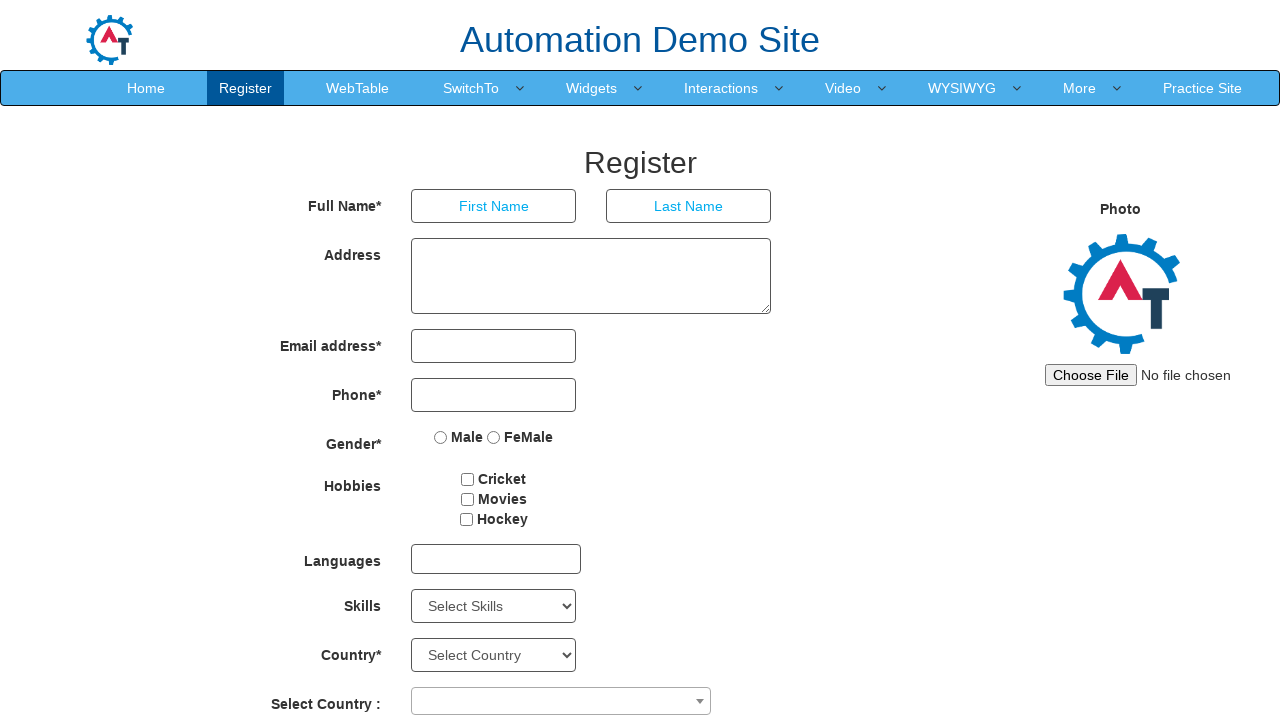

Navigated to registration form at http://demo.automationtesting.in/Register.html
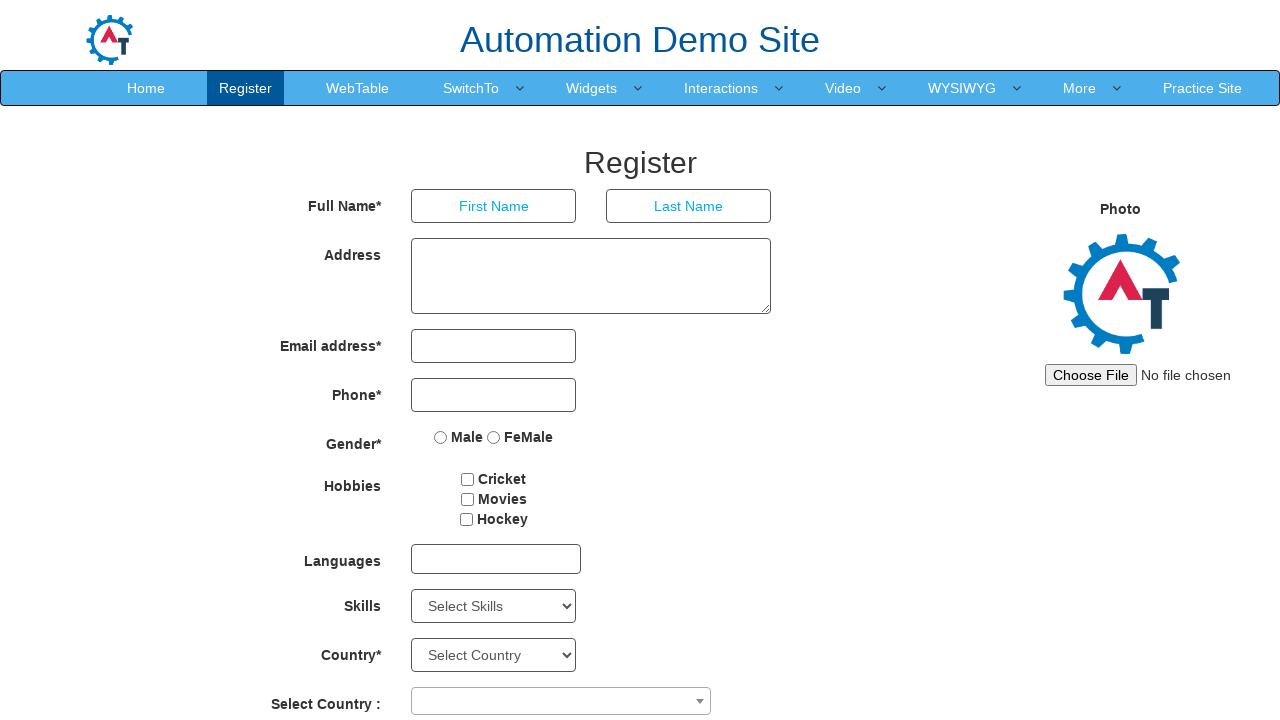

Checkboxes loaded and visible on the page
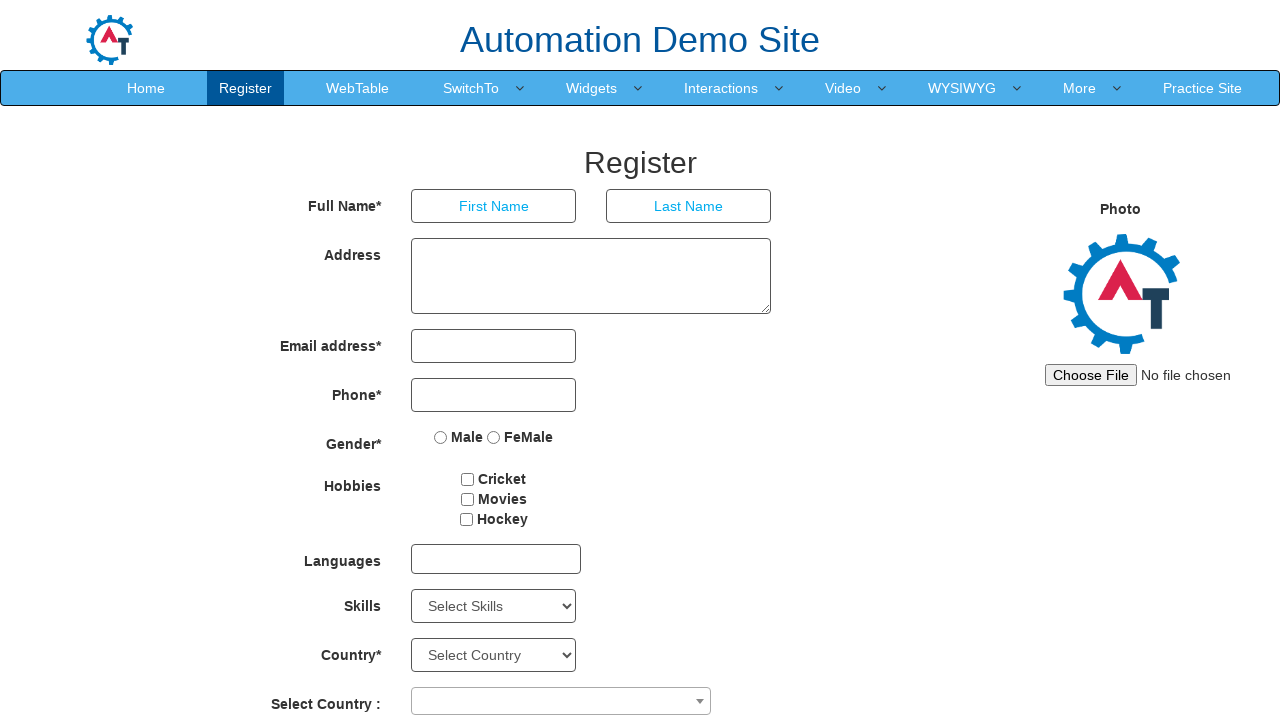

Retrieved all checkbox labels from the form
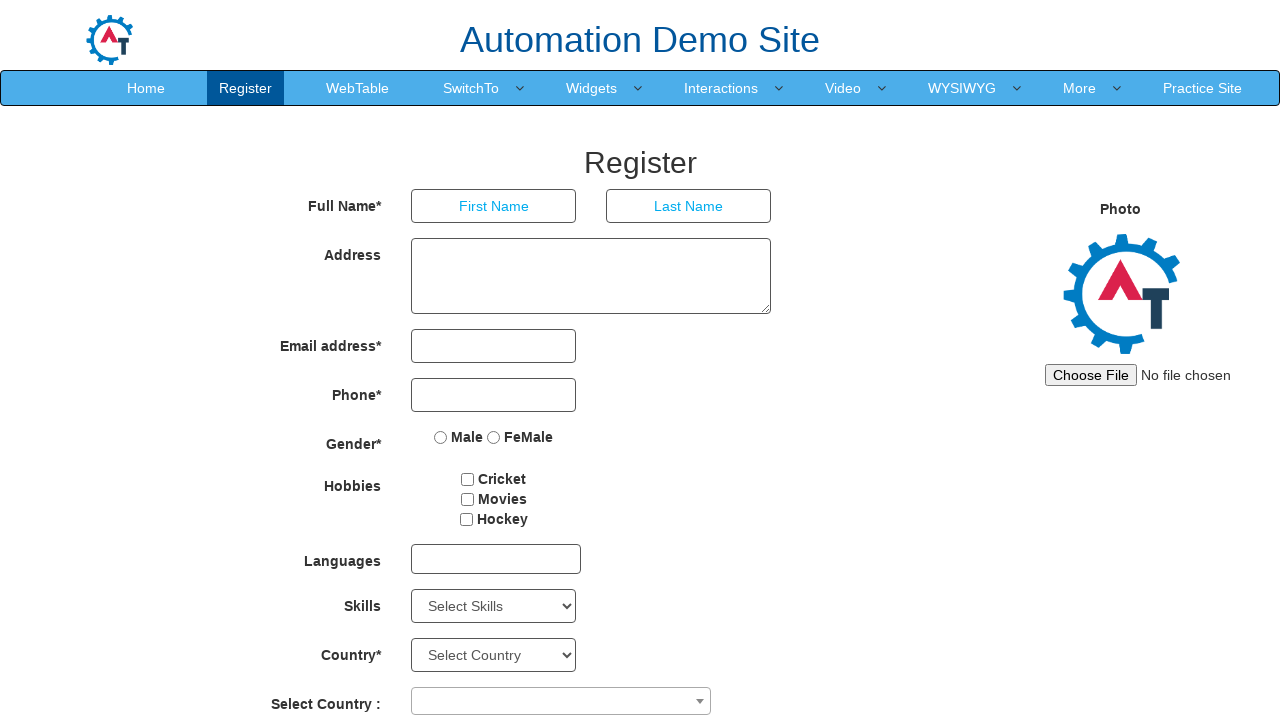

Selected checkbox for 'Cricket' at (468, 479) on //label[contains(text(),'Cricket')]/preceding-sibling::input[@type='checkbox']
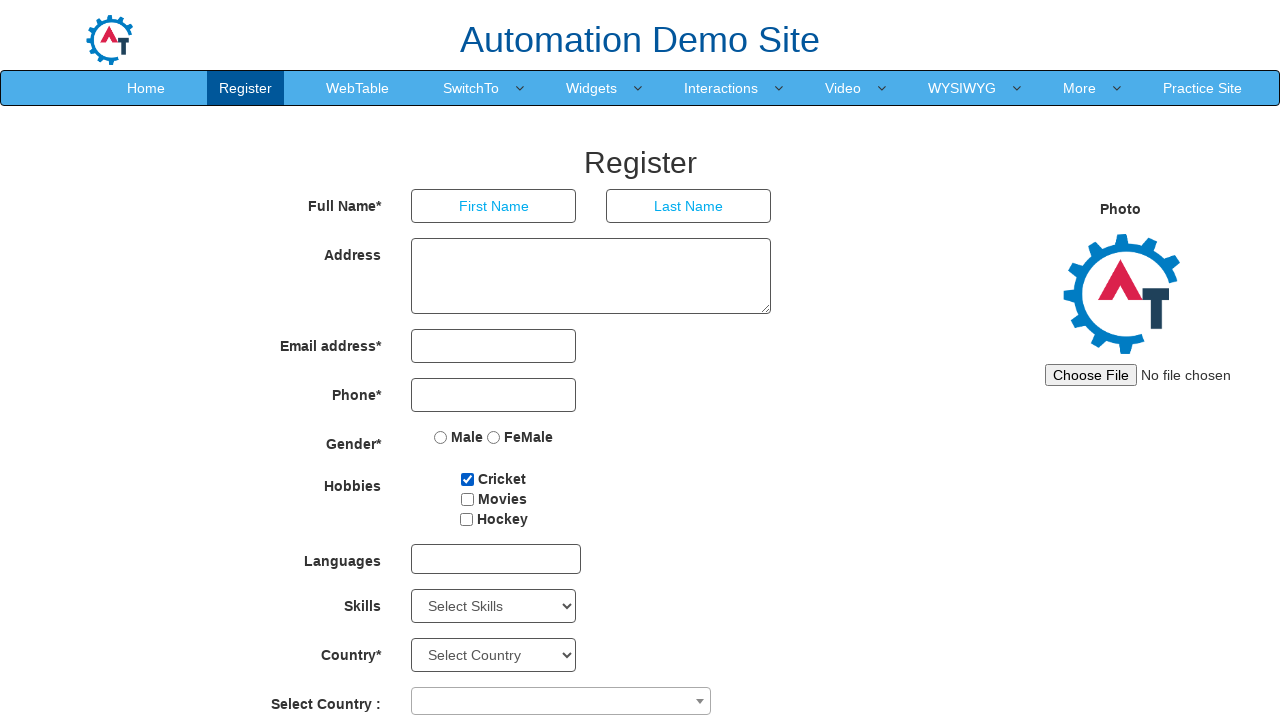

Selected checkbox for 'Movies' at (467, 499) on //label[contains(text(),'Movies')]/preceding-sibling::input[@type='checkbox']
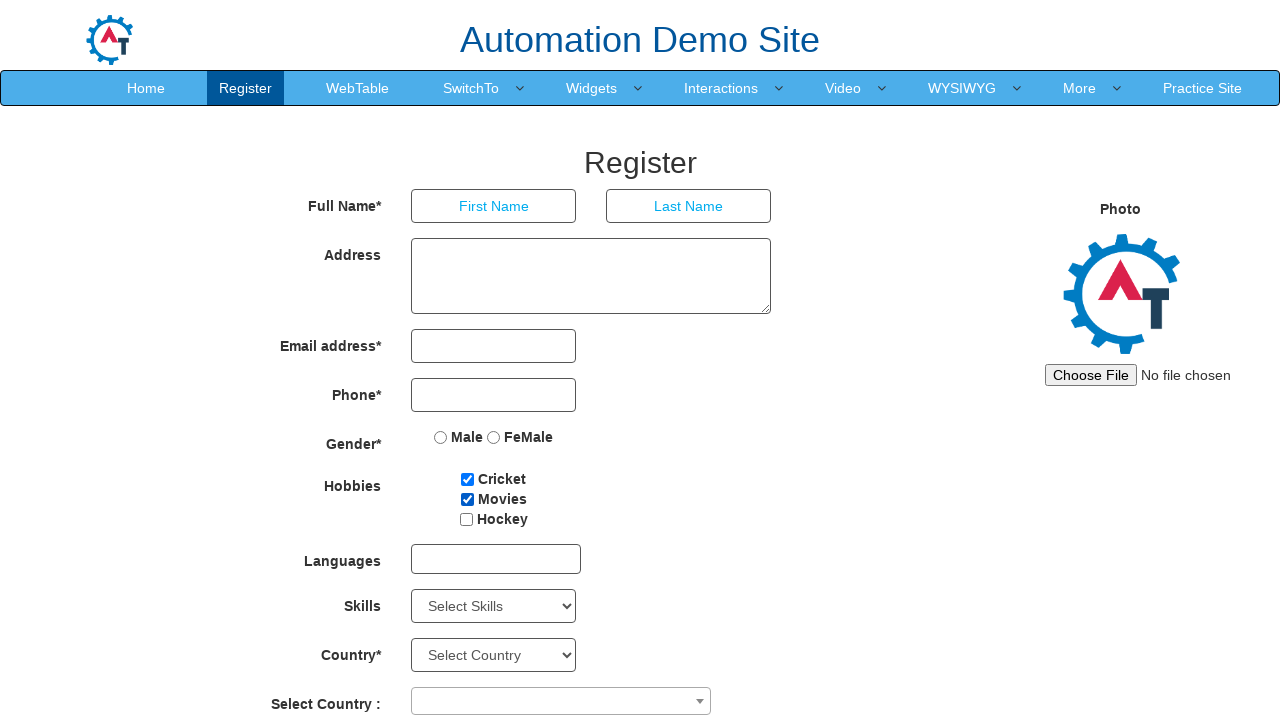

Selected checkbox for 'Hockey' at (466, 519) on //label[contains(text(),'Hockey')]/preceding-sibling::input[@type='checkbox']
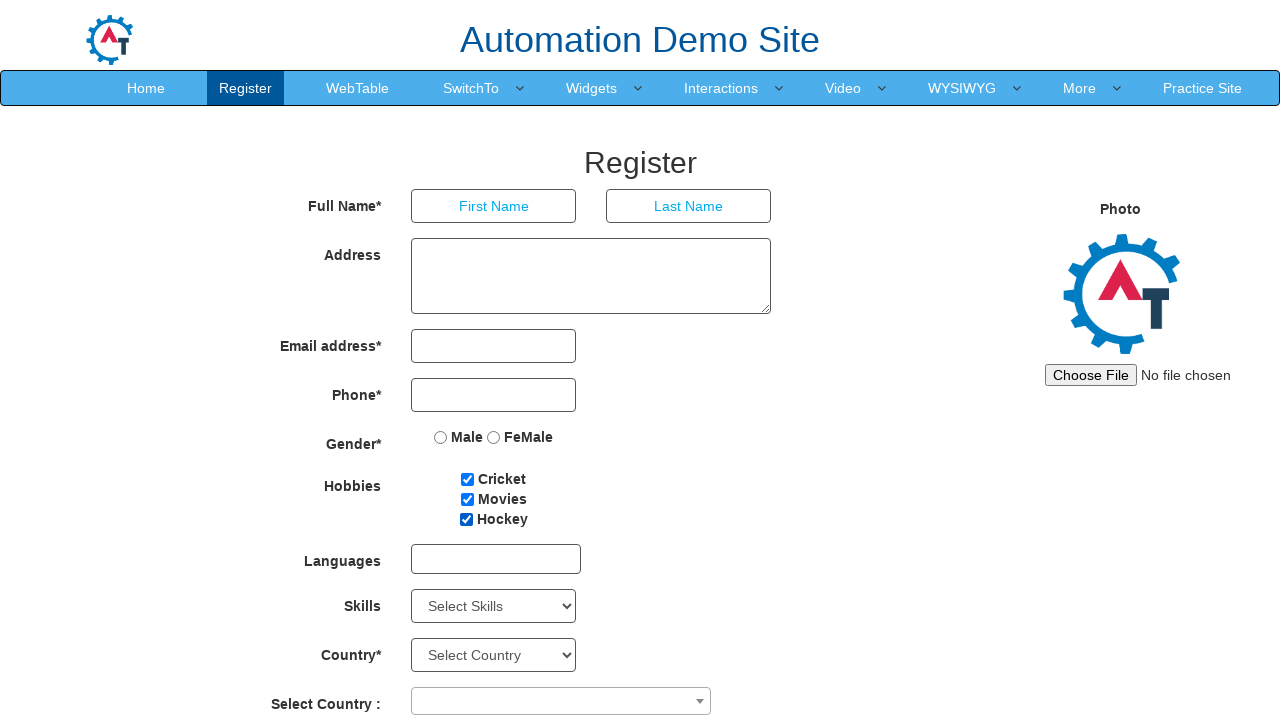

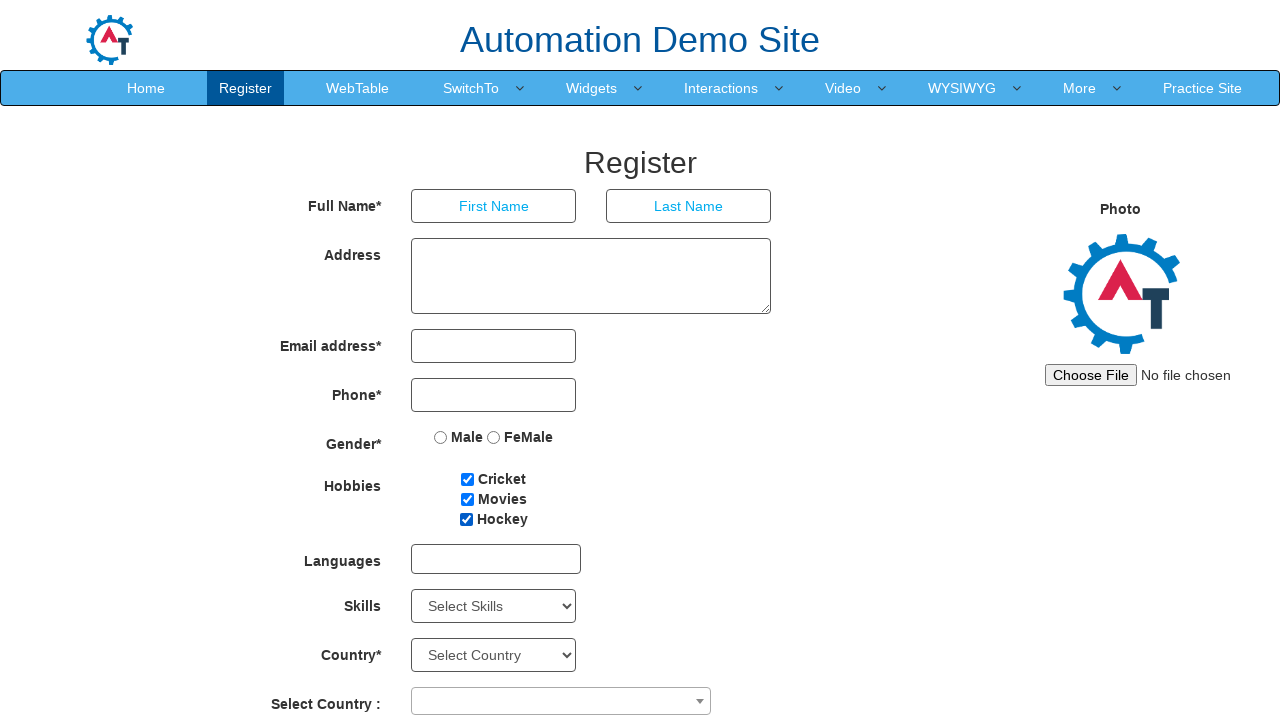